Navigates to the DemoQA homepage, scrolls down the page, and clicks on the "Elements" card to navigate to the Elements section.

Starting URL: https://demoqa.com/

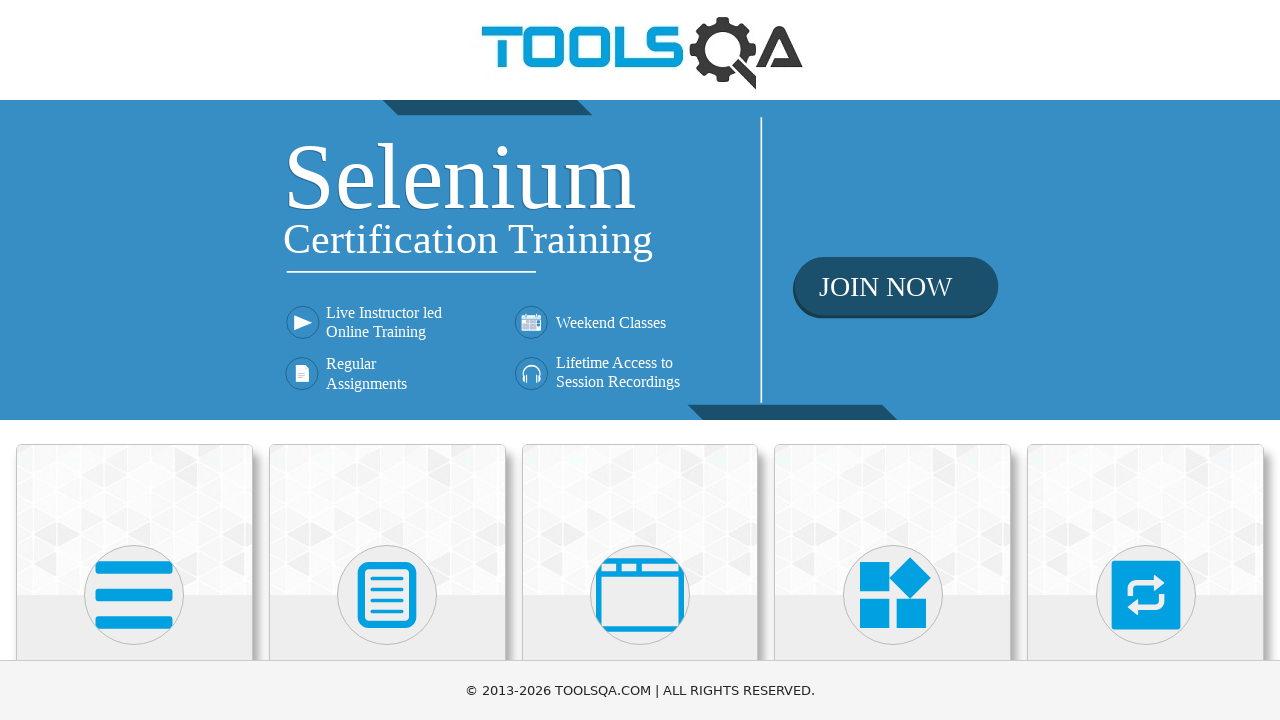

Scrolled down the page using PageDown key
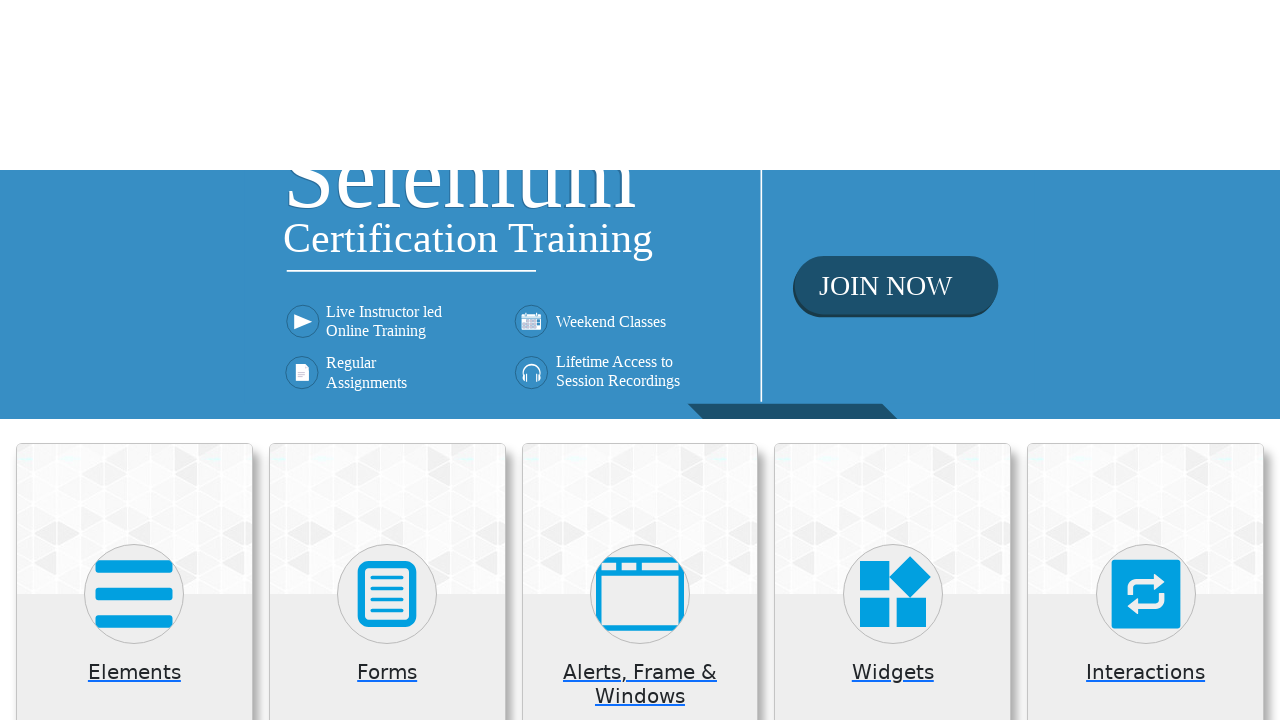

Clicked on the Elements card at (134, 43) on xpath=//div[@class='card mt-4 top-card']//h5[contains(text(),'Elements')]
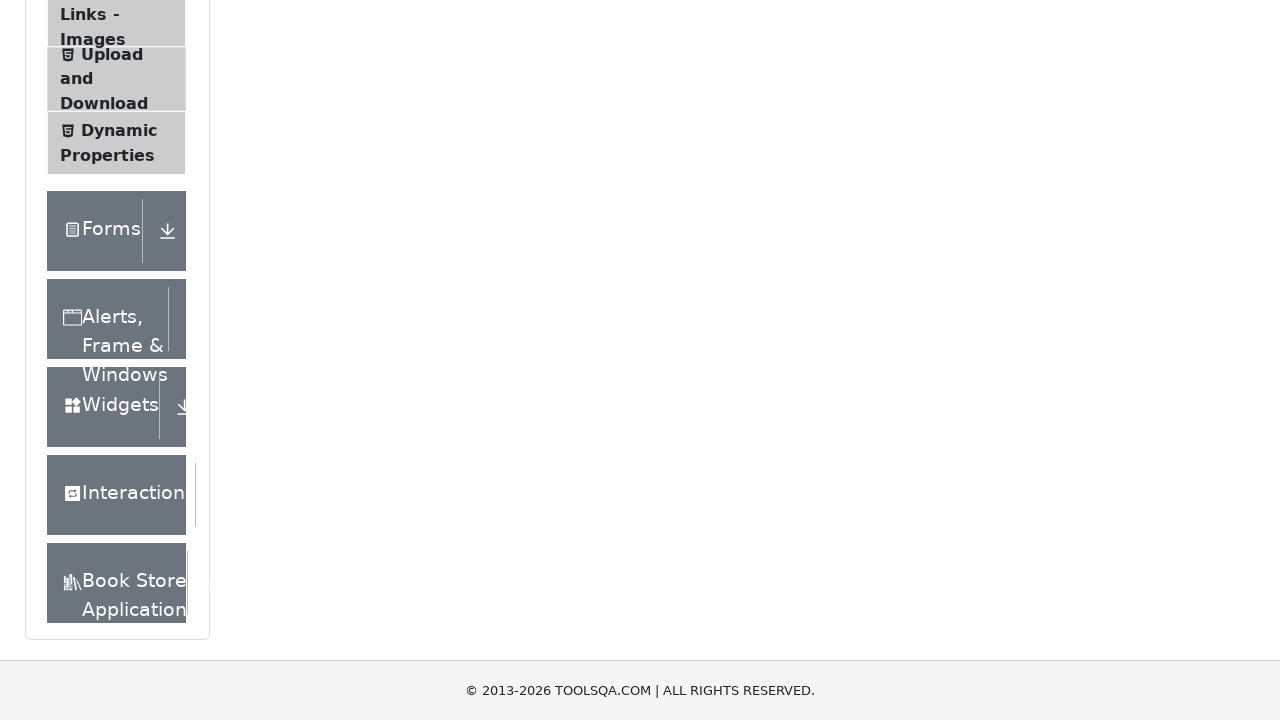

Elements page loaded successfully
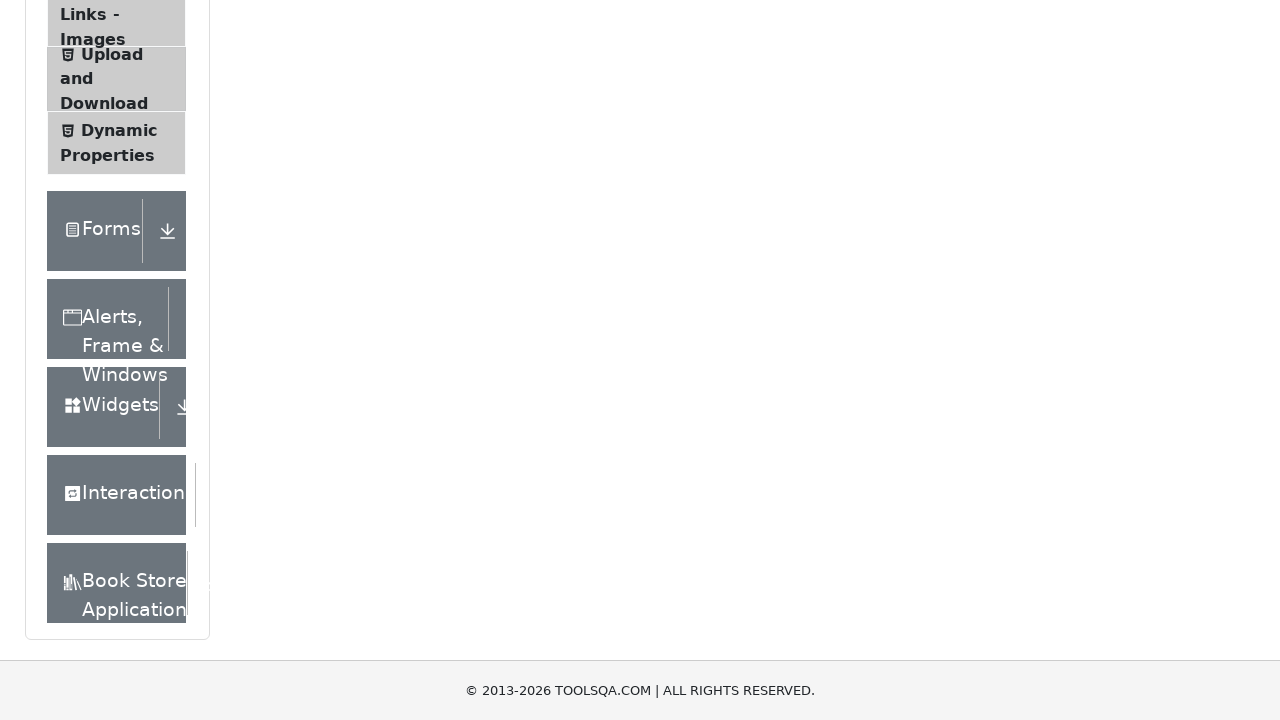

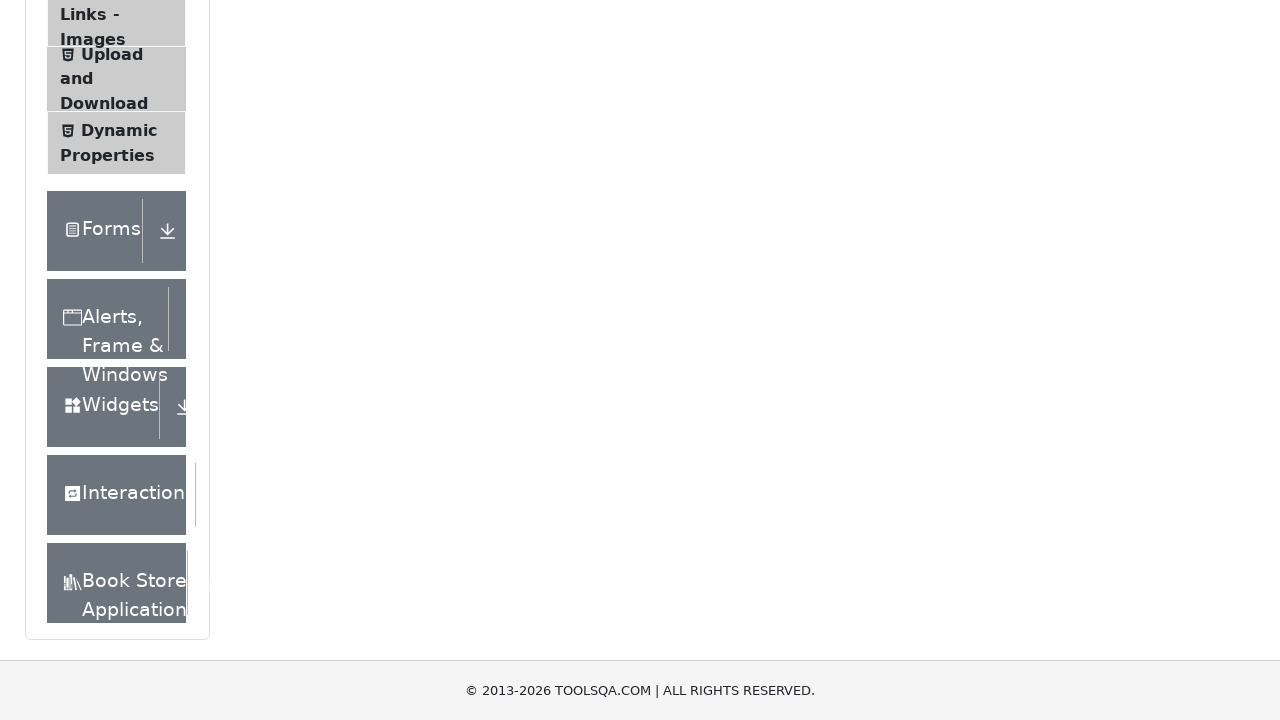